Navigates to thinkjubilee.com and verifies the page loads by checking that the page has a title

Starting URL: https://thinkjubilee.com/

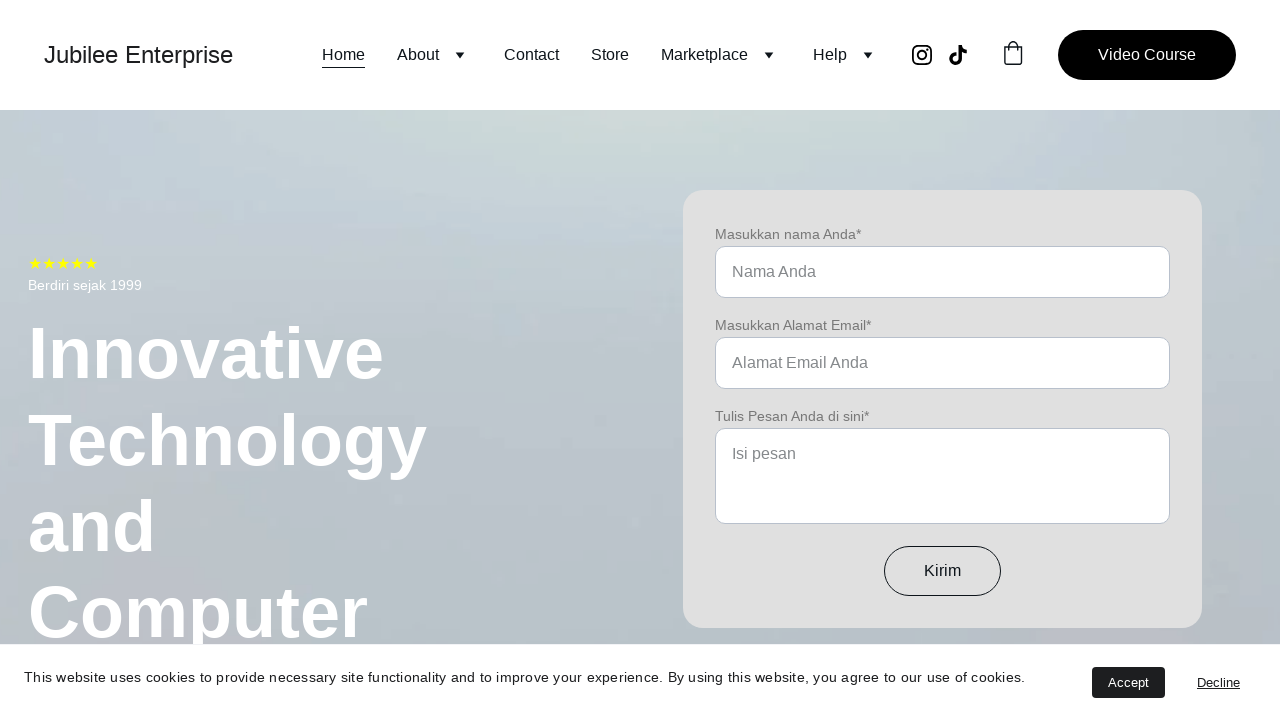

Waited for page to reach domcontentloaded state
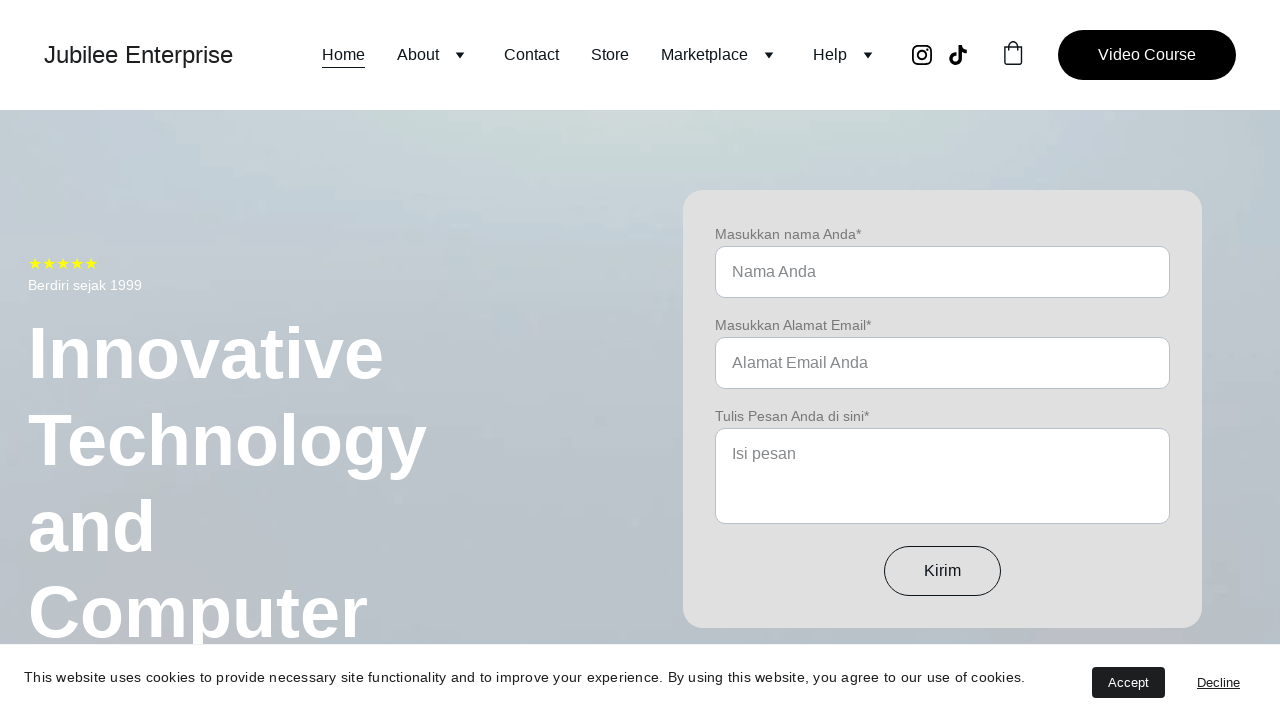

Verified page title is present and non-empty
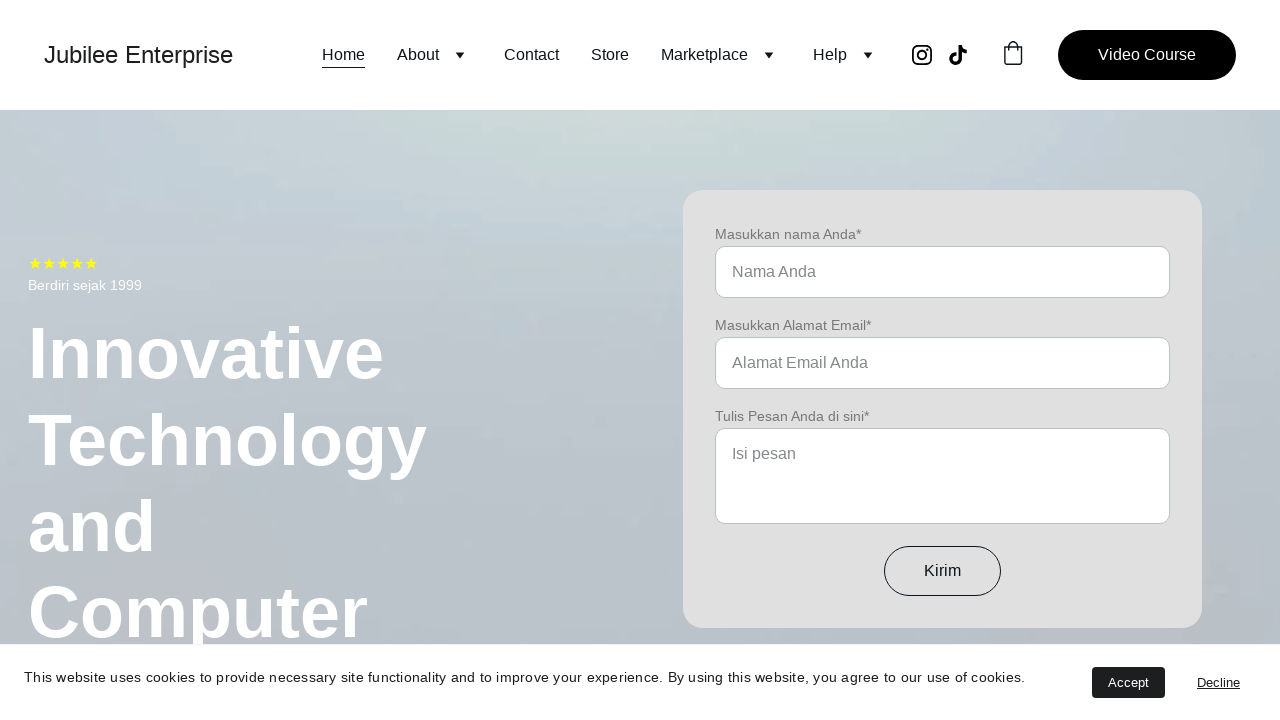

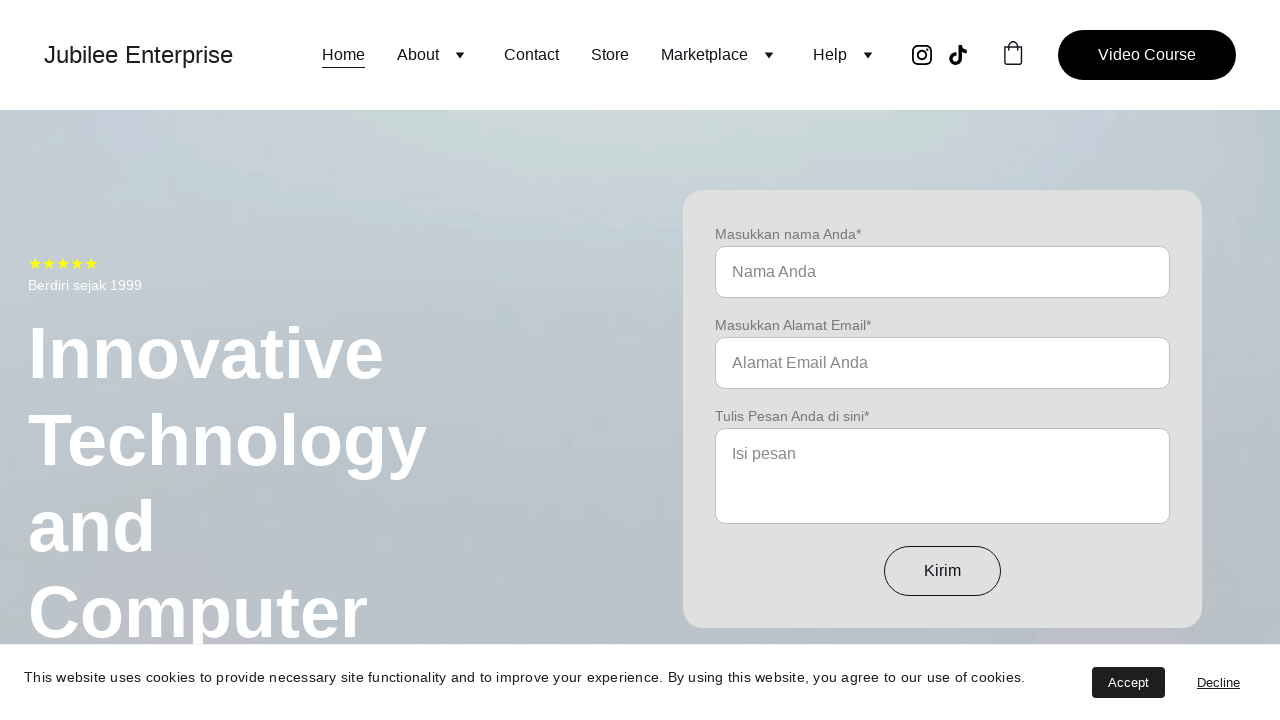